Tests JavaScript prompt dialog handling by clicking prompt button, entering text, and accepting the dialog

Starting URL: https://the-internet.herokuapp.com/javascript_alerts

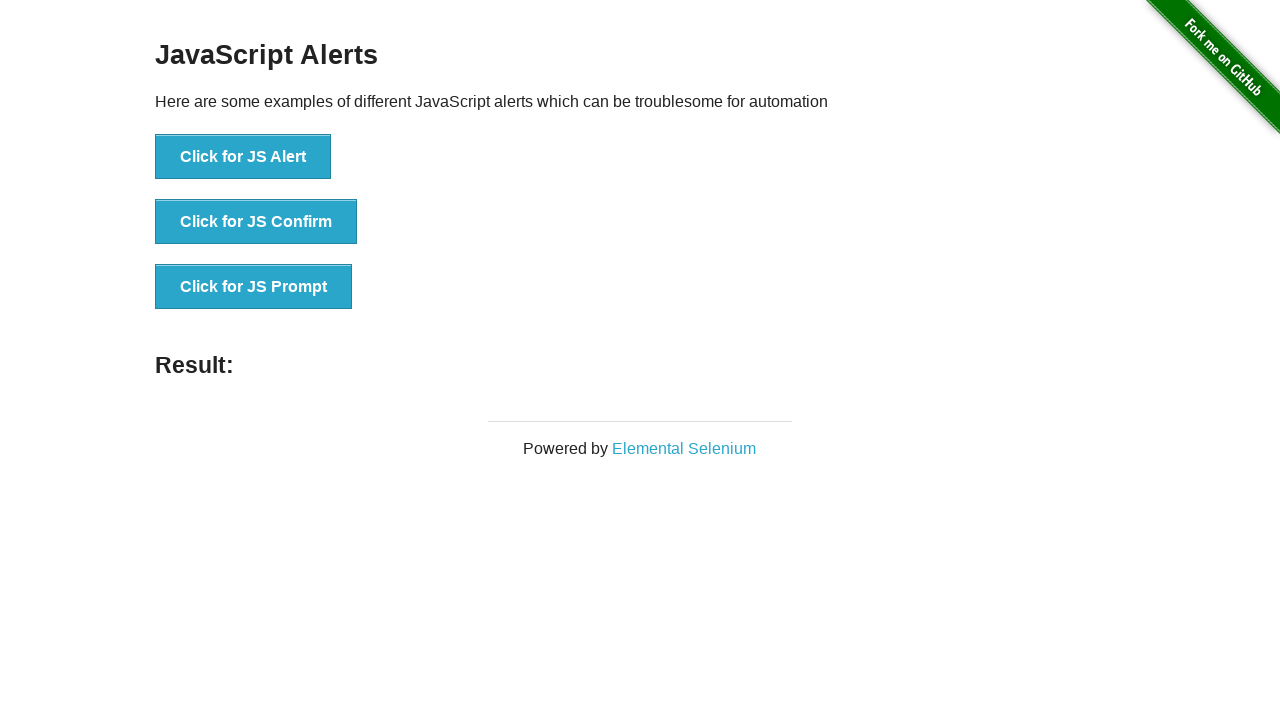

Set up dialog handler to accept prompt with text 'TestUser123'
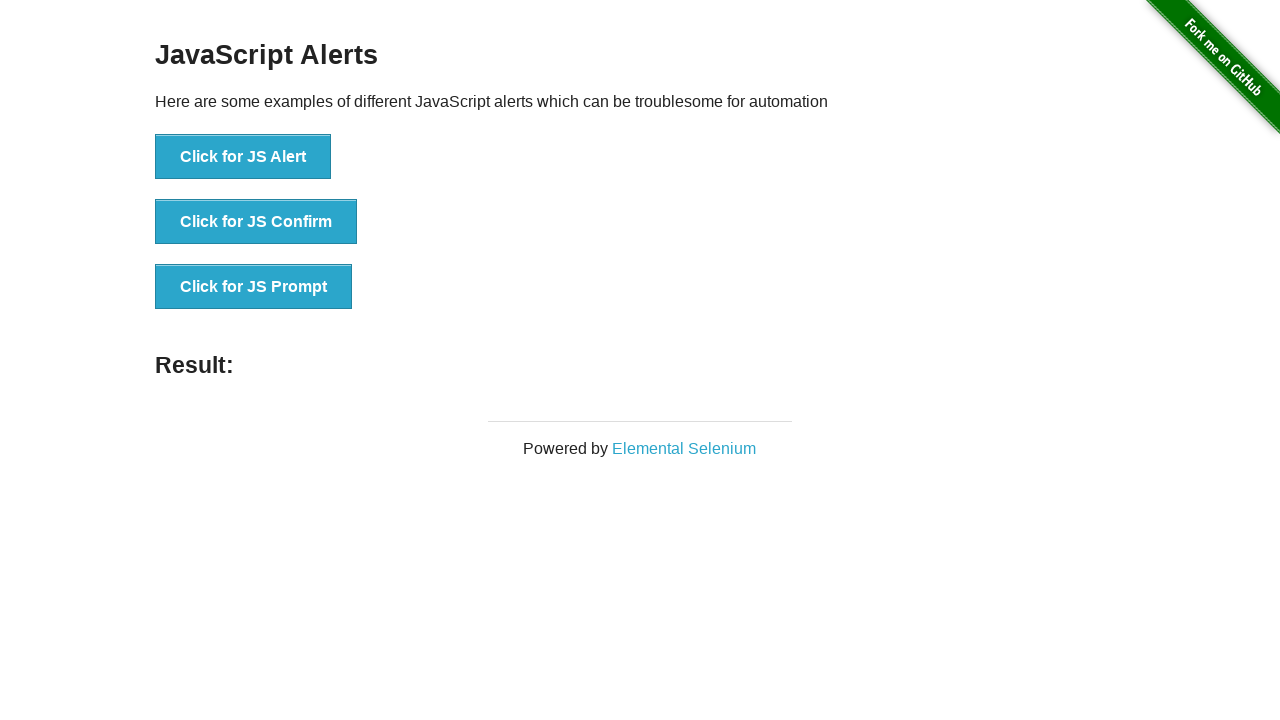

Clicked the JavaScript prompt button at (254, 287) on xpath=//button[@onclick='jsPrompt()']
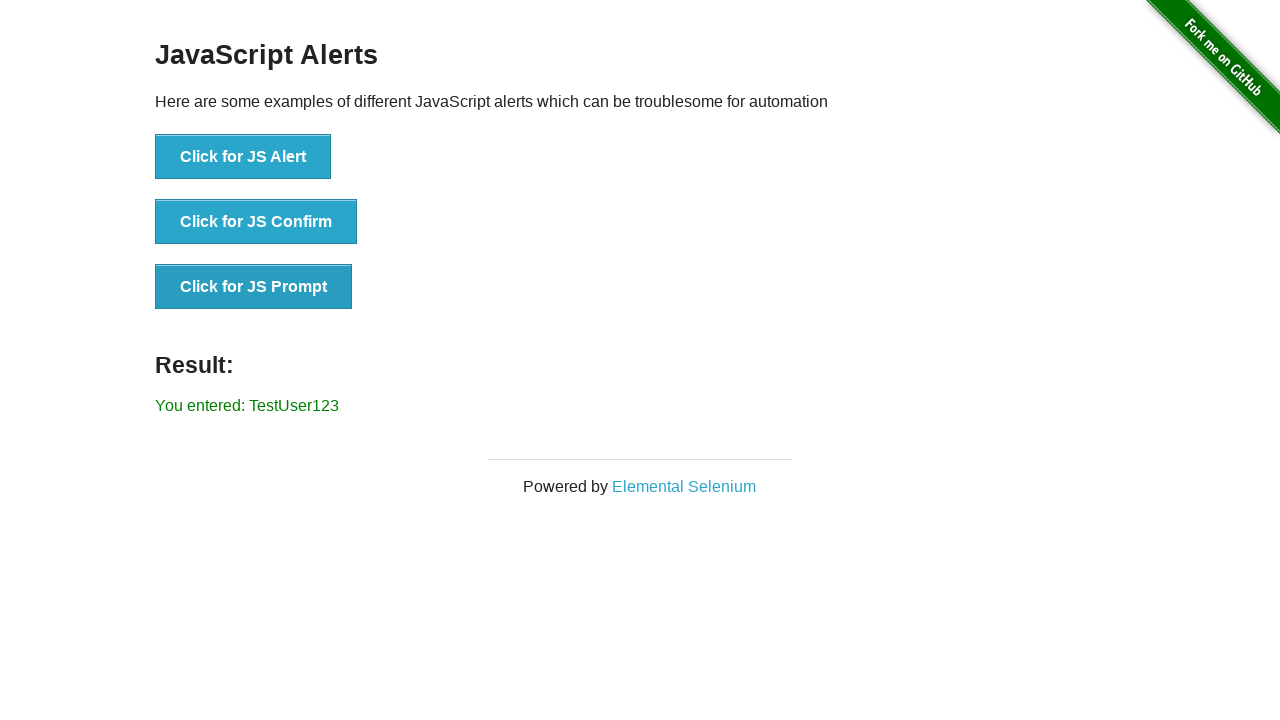

Verified prompt result text 'You entered: TestUser123' appeared
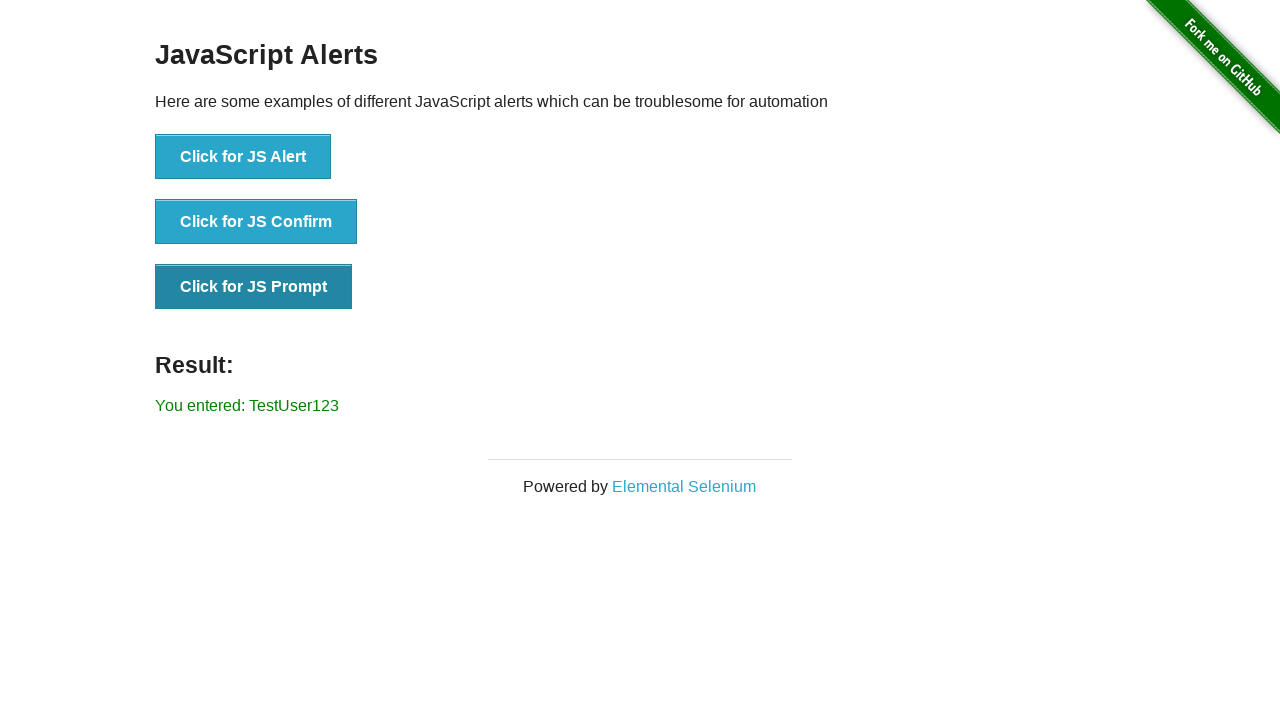

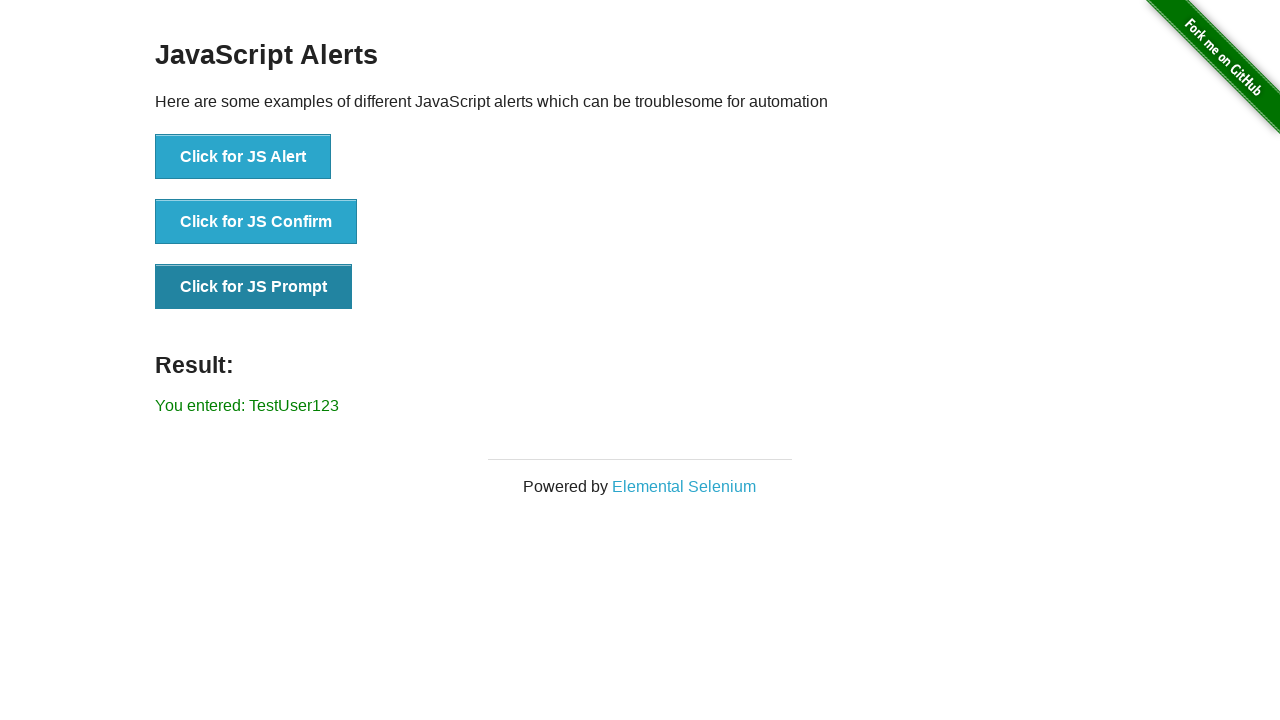